Tests JavaScript confirmation alert functionality by accepting and dismissing alerts within an iframe on W3Schools try-it editor

Starting URL: https://www.w3schools.com/js/tryit.asp?filename=tryjs_confirm

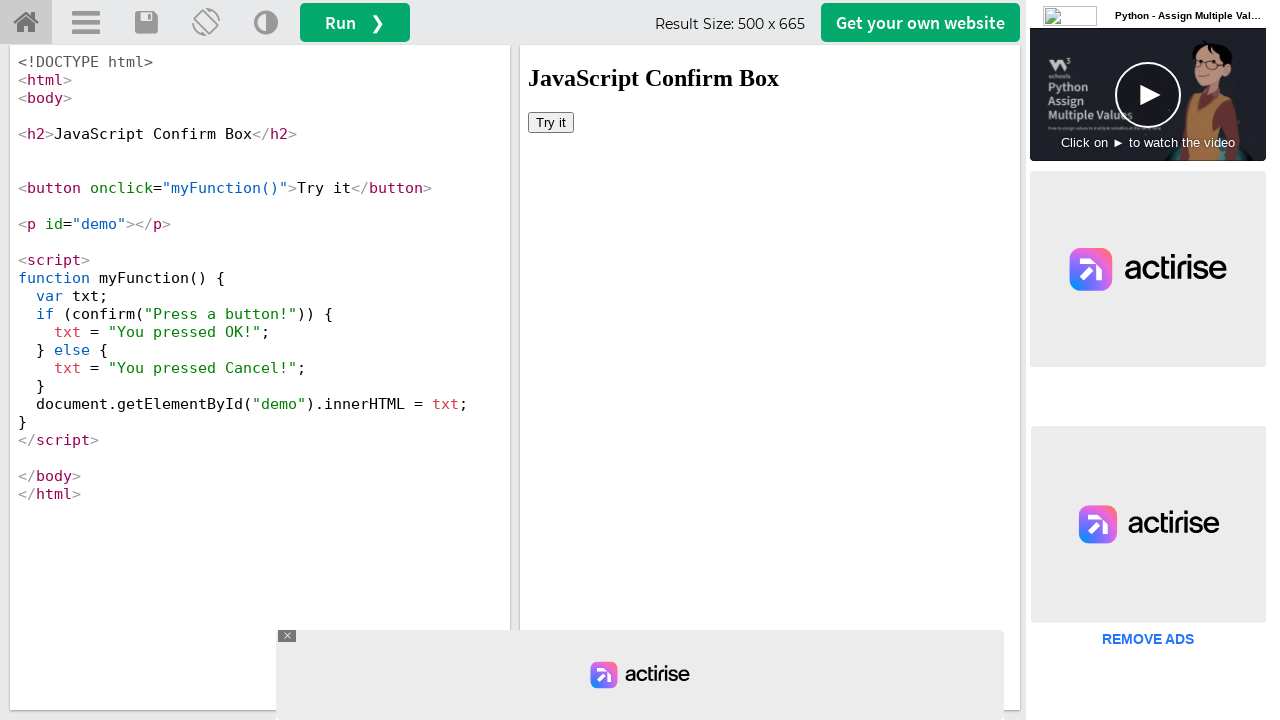

Waited 3 seconds for iframe to load
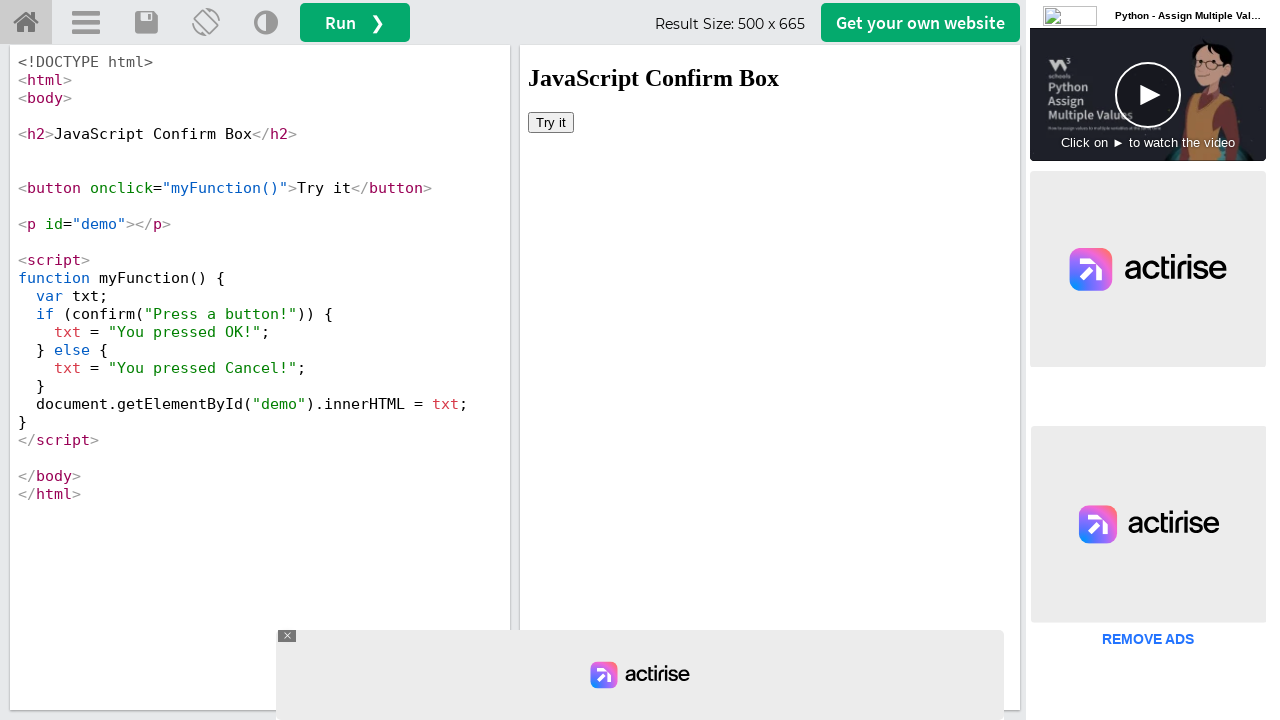

Located the iframeResult frame
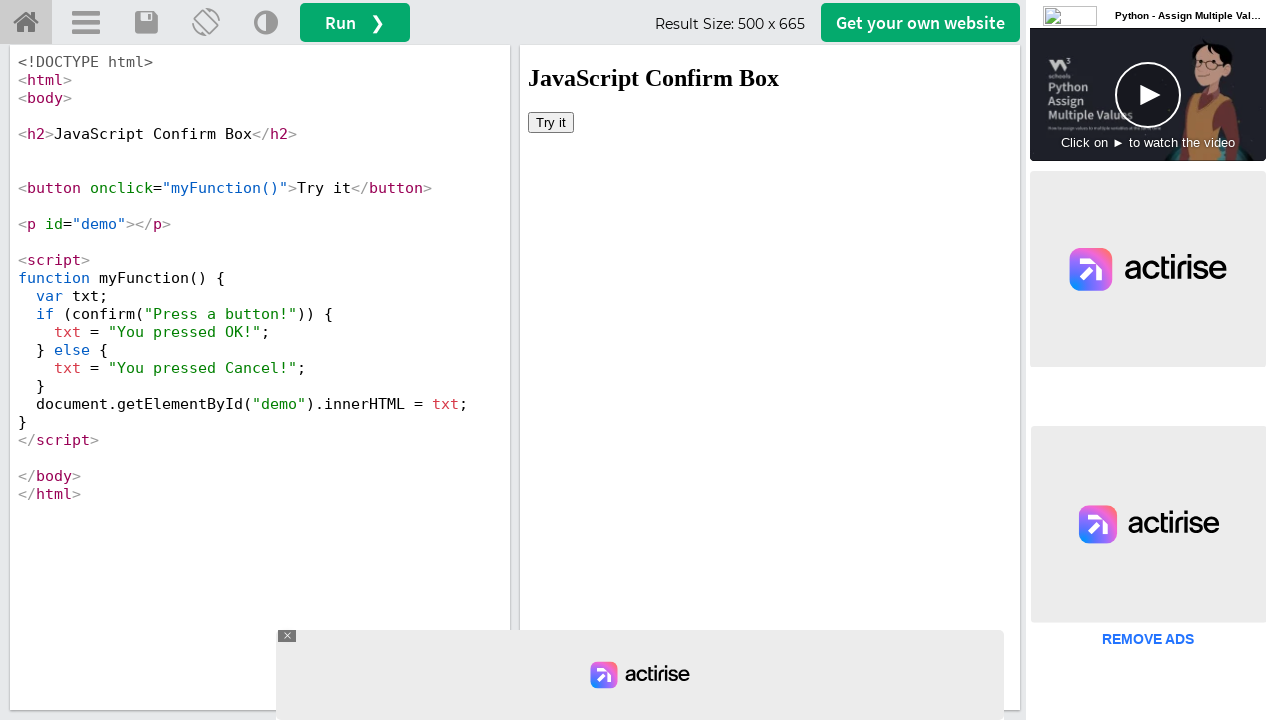

Clicked button to trigger first confirmation alert at (551, 122) on #iframeResult >> internal:control=enter-frame >> xpath=/html/body/button
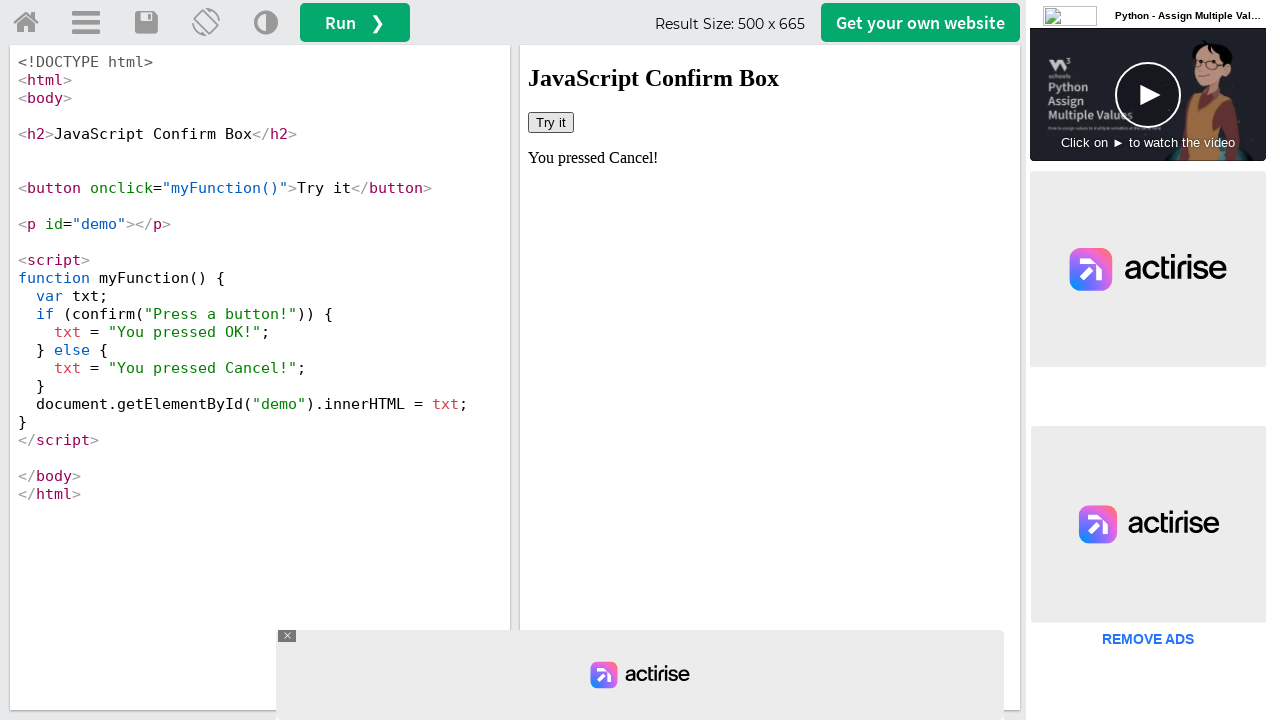

Set up dialog handler to accept alerts
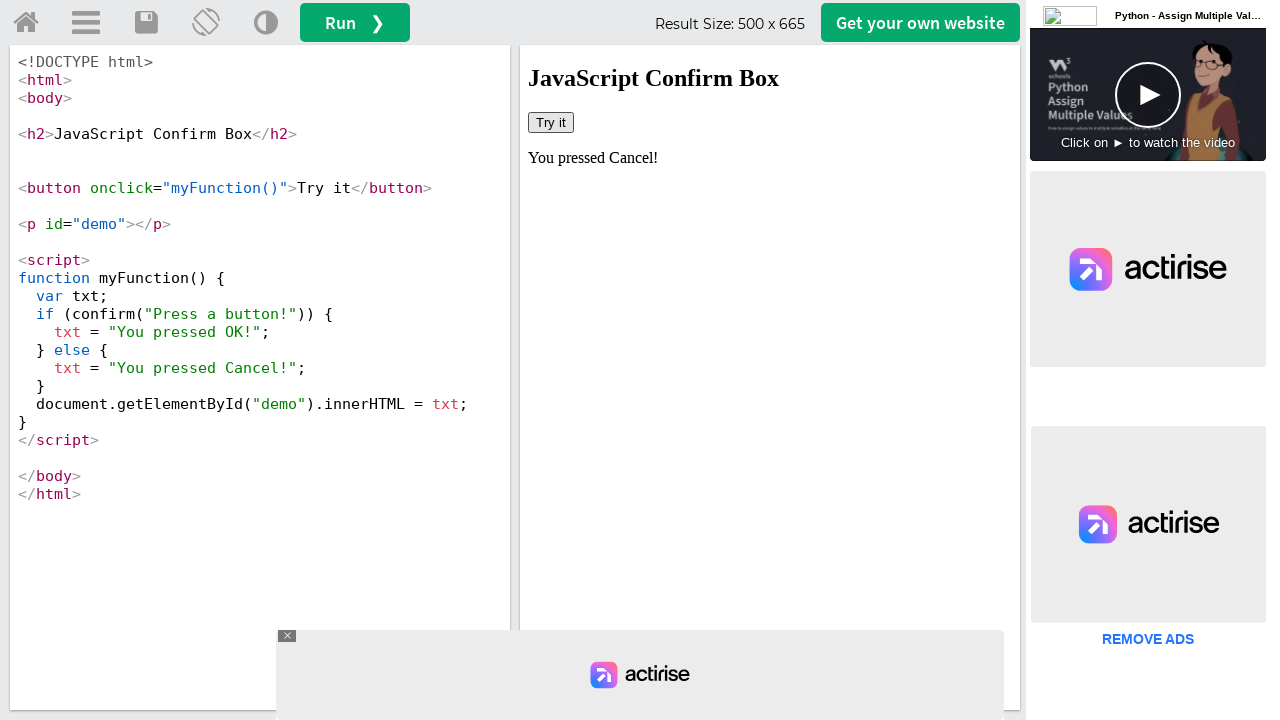

Waited 500ms for alert to be handled after accepting
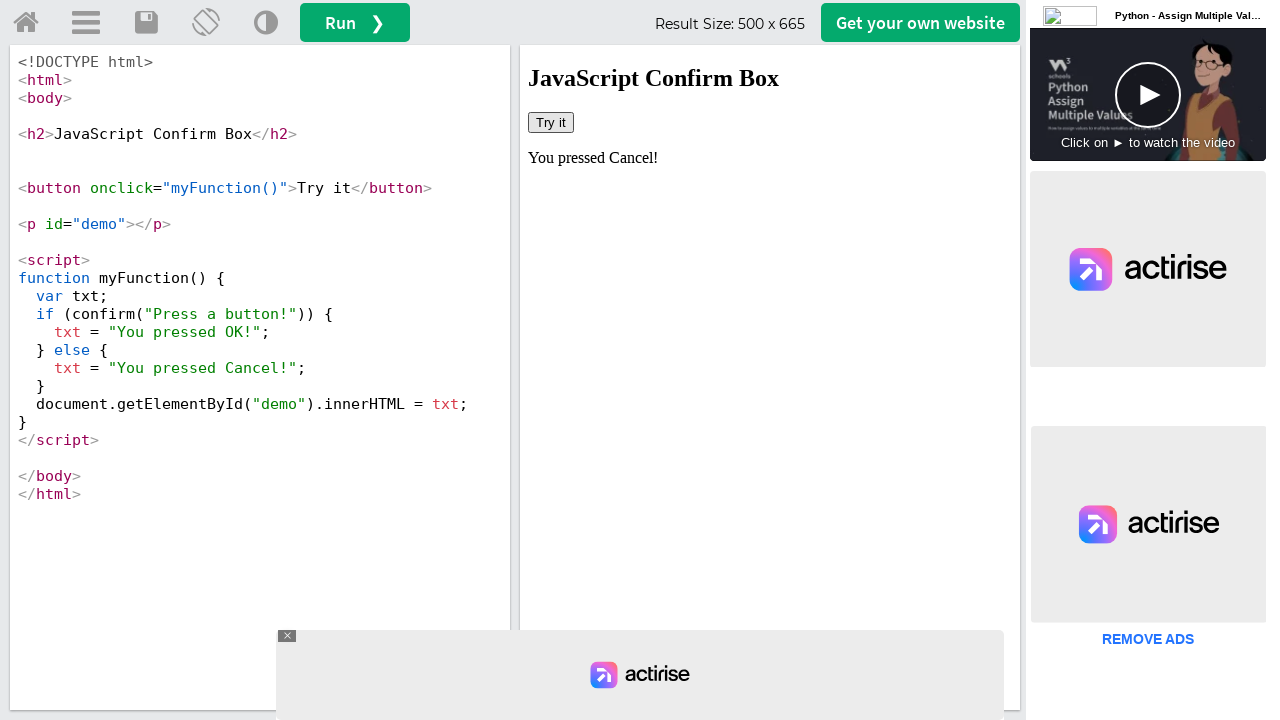

Reloaded the page to reset state
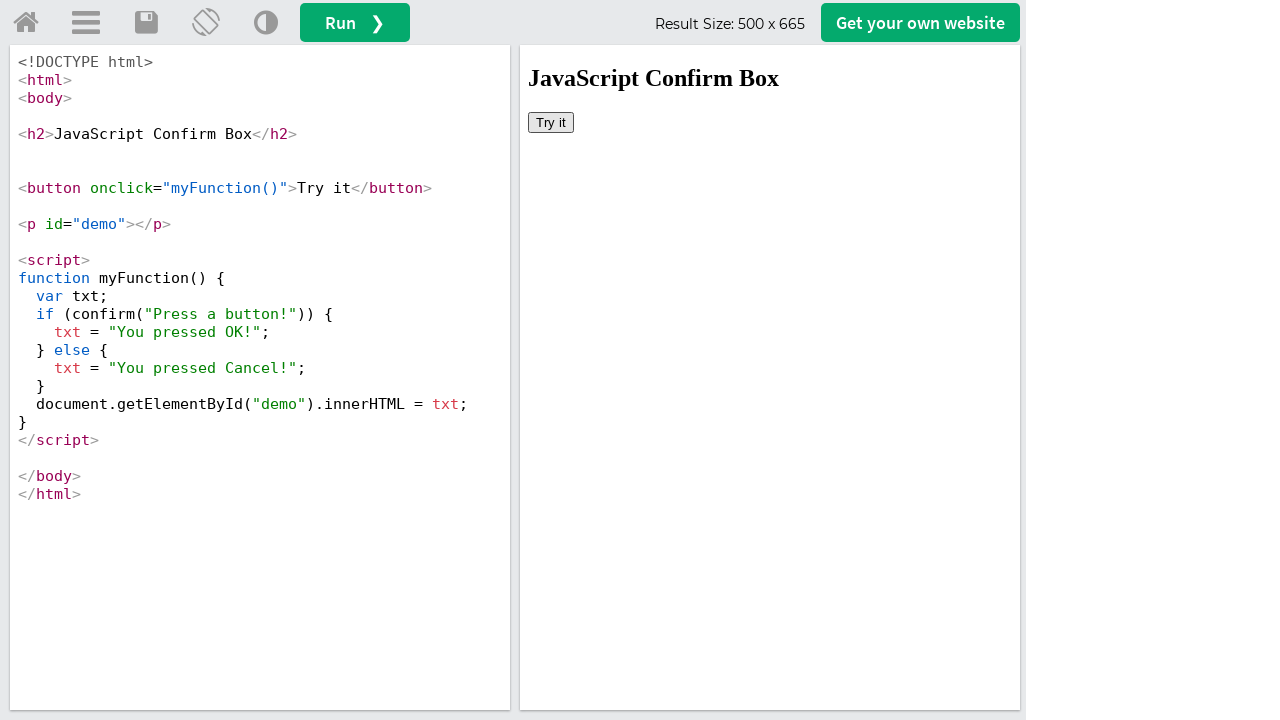

Waited 1 second for page to fully reload
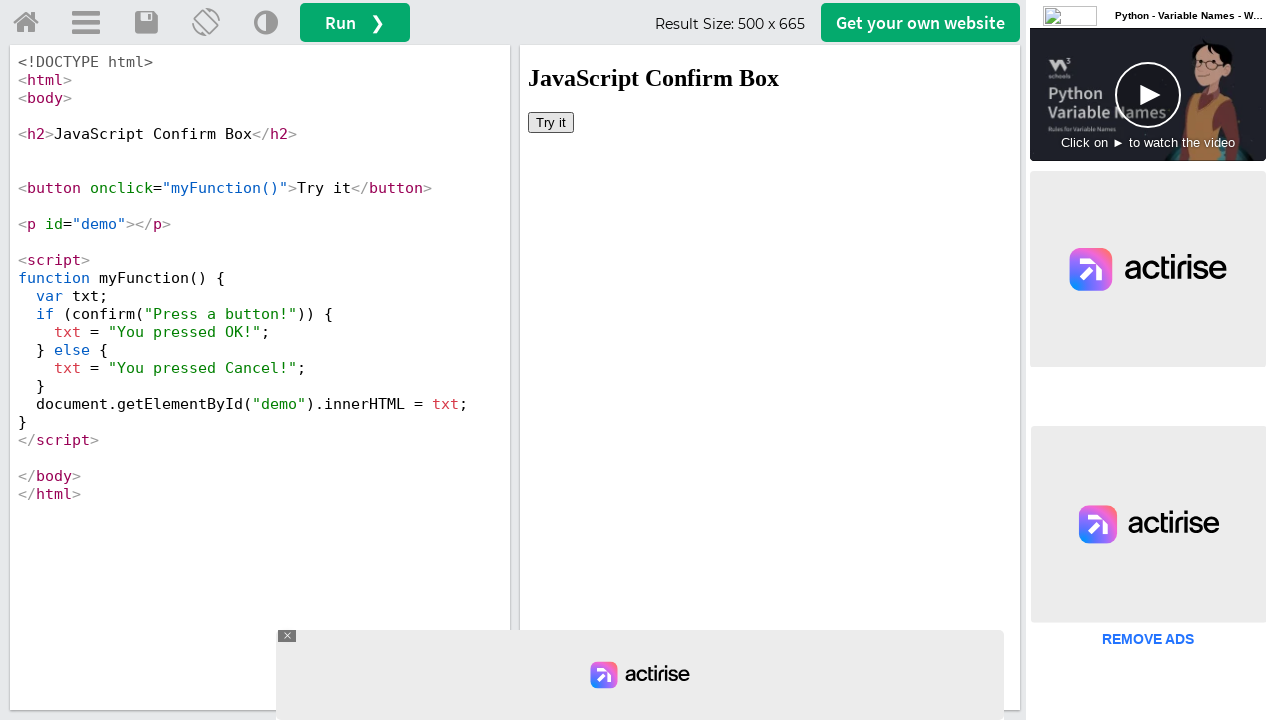

Located the iframeResult frame after reload
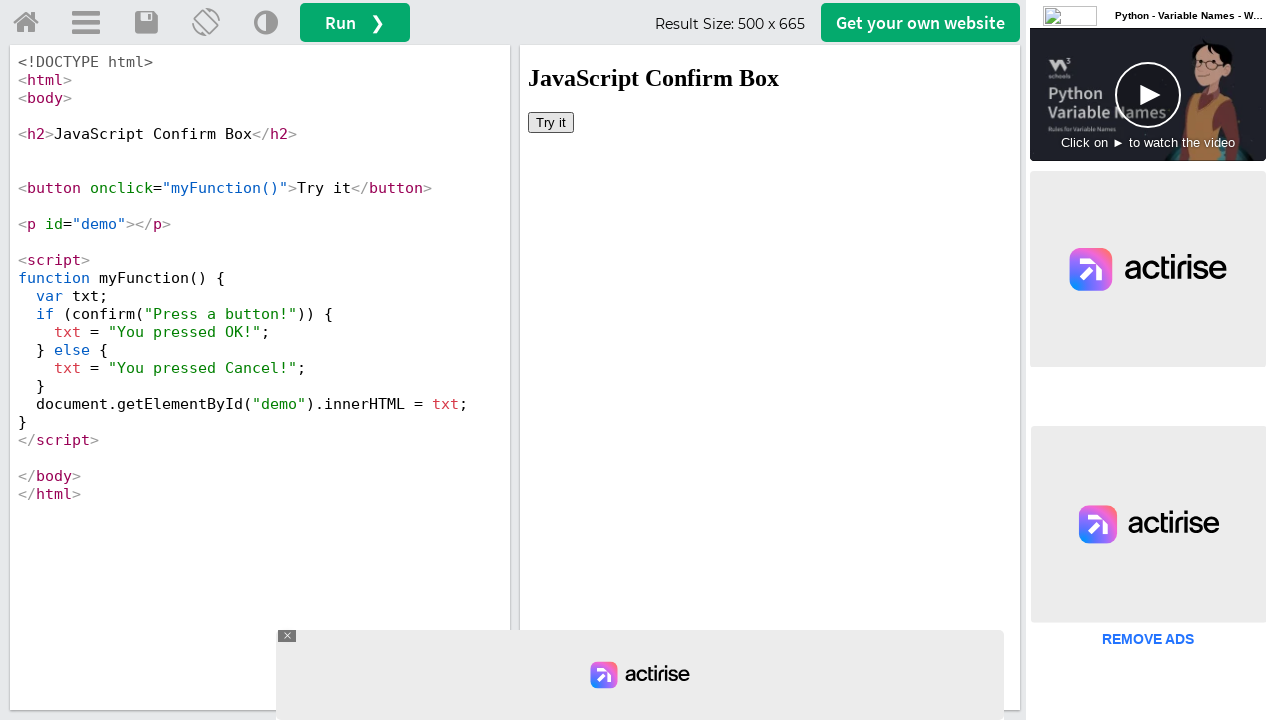

Clicked button to trigger second confirmation alert at (551, 122) on #iframeResult >> internal:control=enter-frame >> xpath=/html/body/button
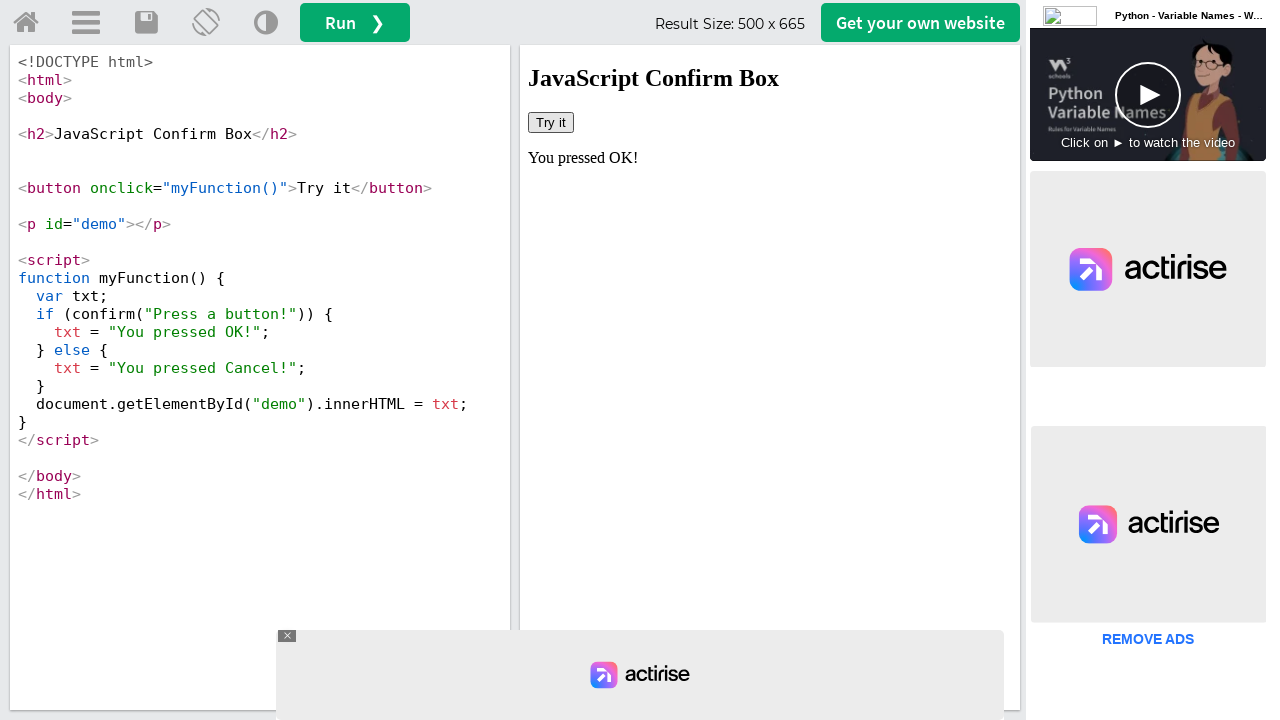

Set up dialog handler to dismiss alerts
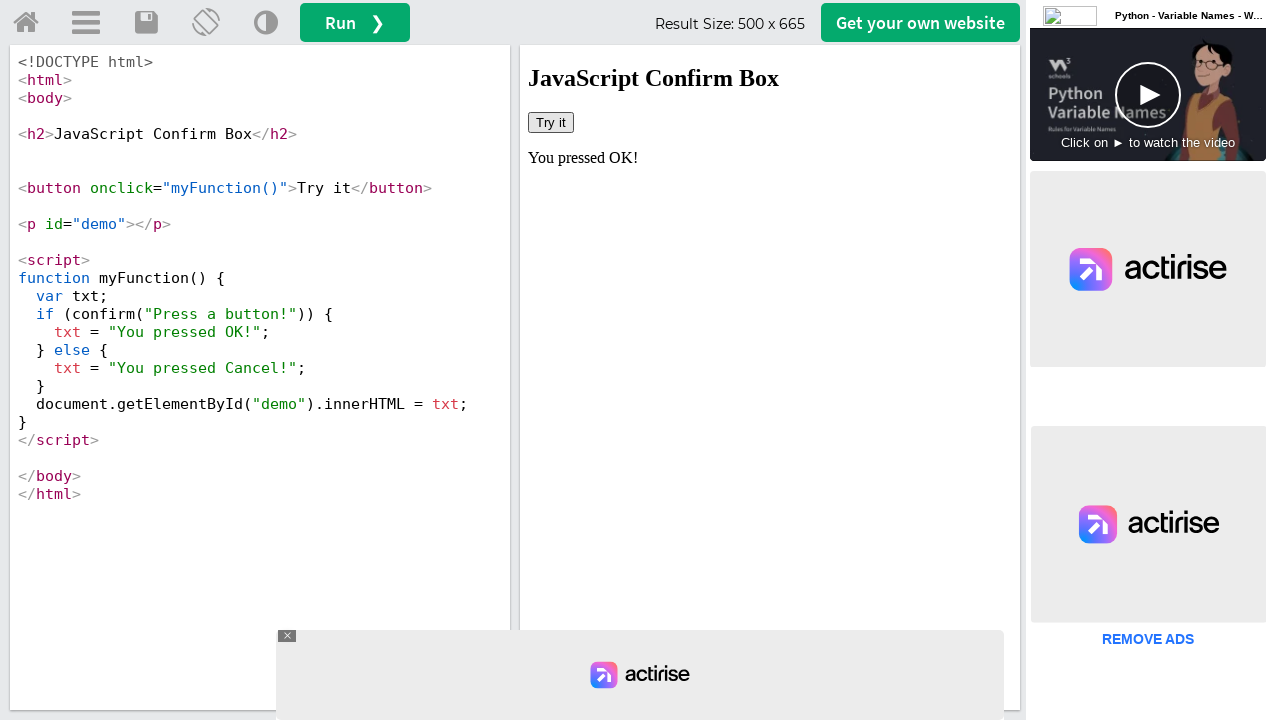

Waited 500ms for alert to be handled after dismissing
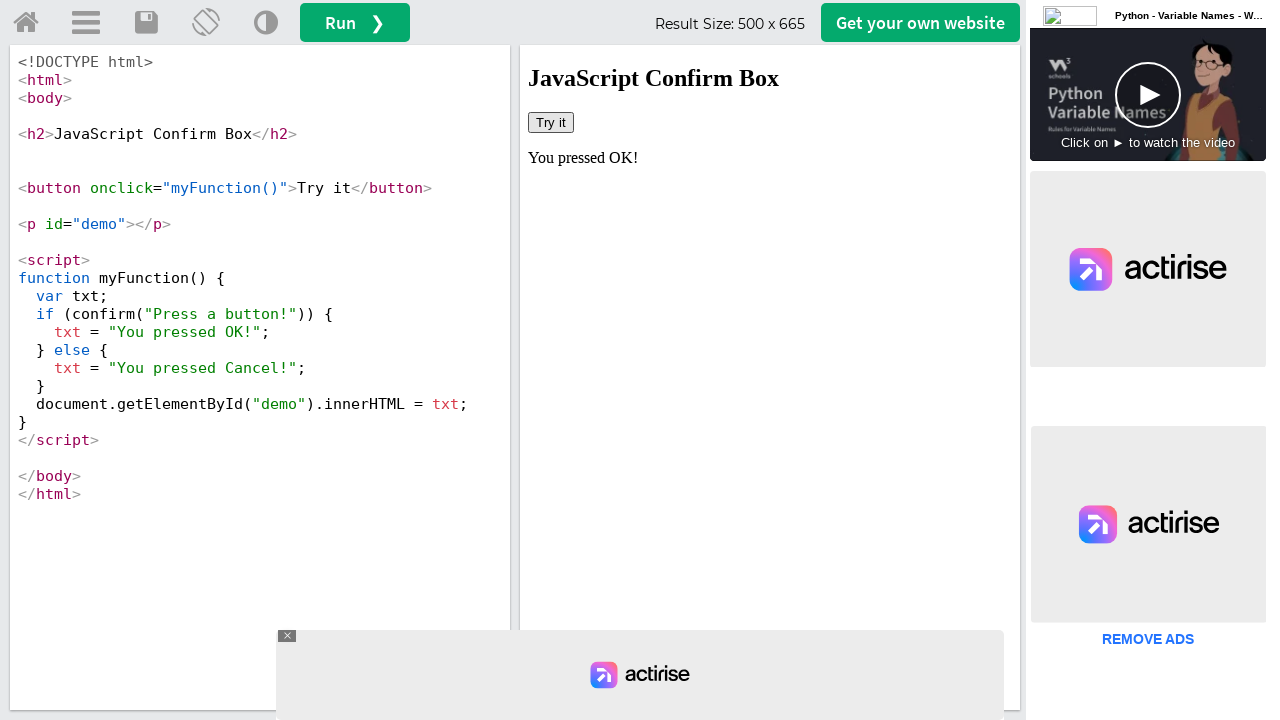

Clicked home button to navigate away from try-it editor at (26, 23) on #tryhome
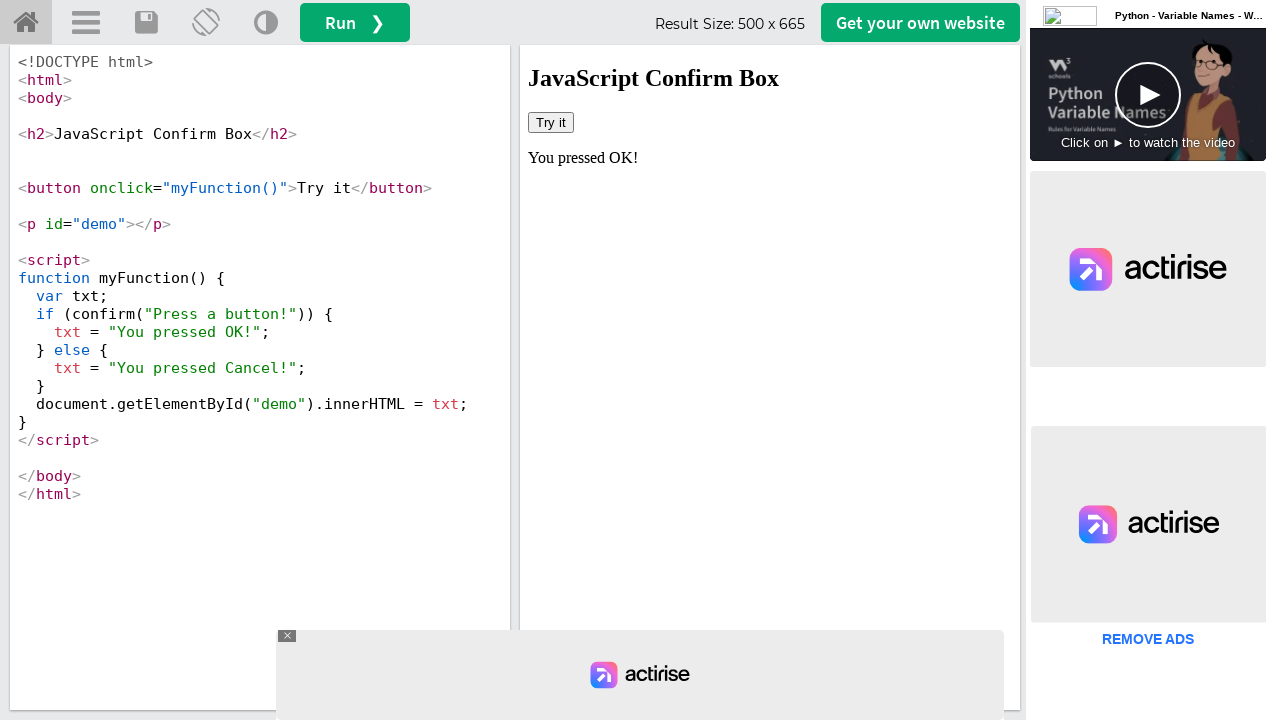

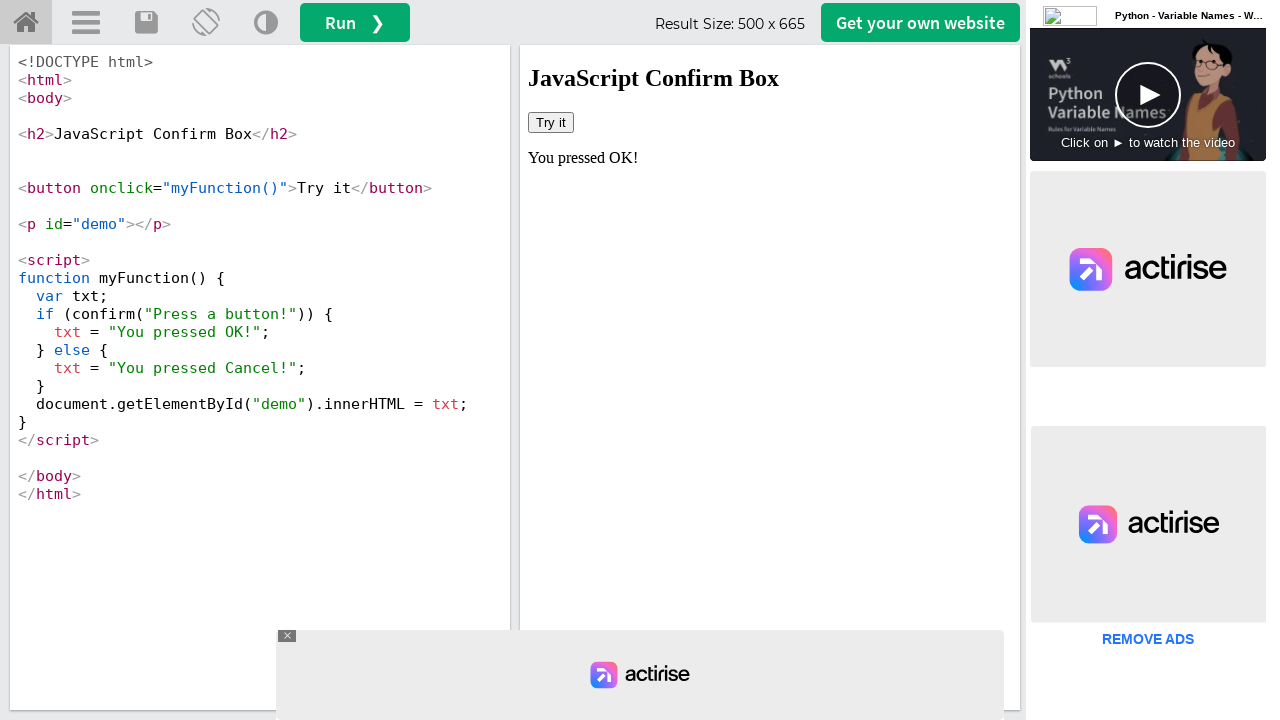